Tests that the Clear completed button is hidden when there are no completed items

Starting URL: https://demo.playwright.dev/todomvc

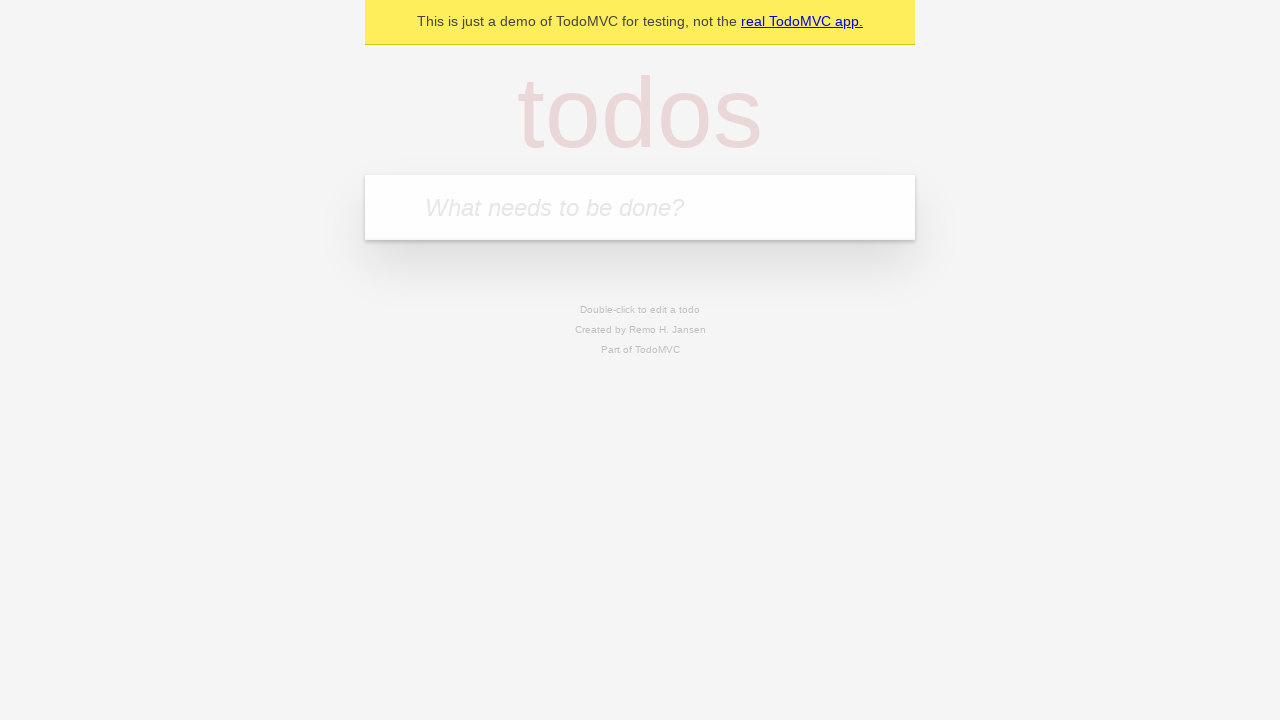

Filled todo input with 'buy some cheese' on internal:attr=[placeholder="What needs to be done?"i]
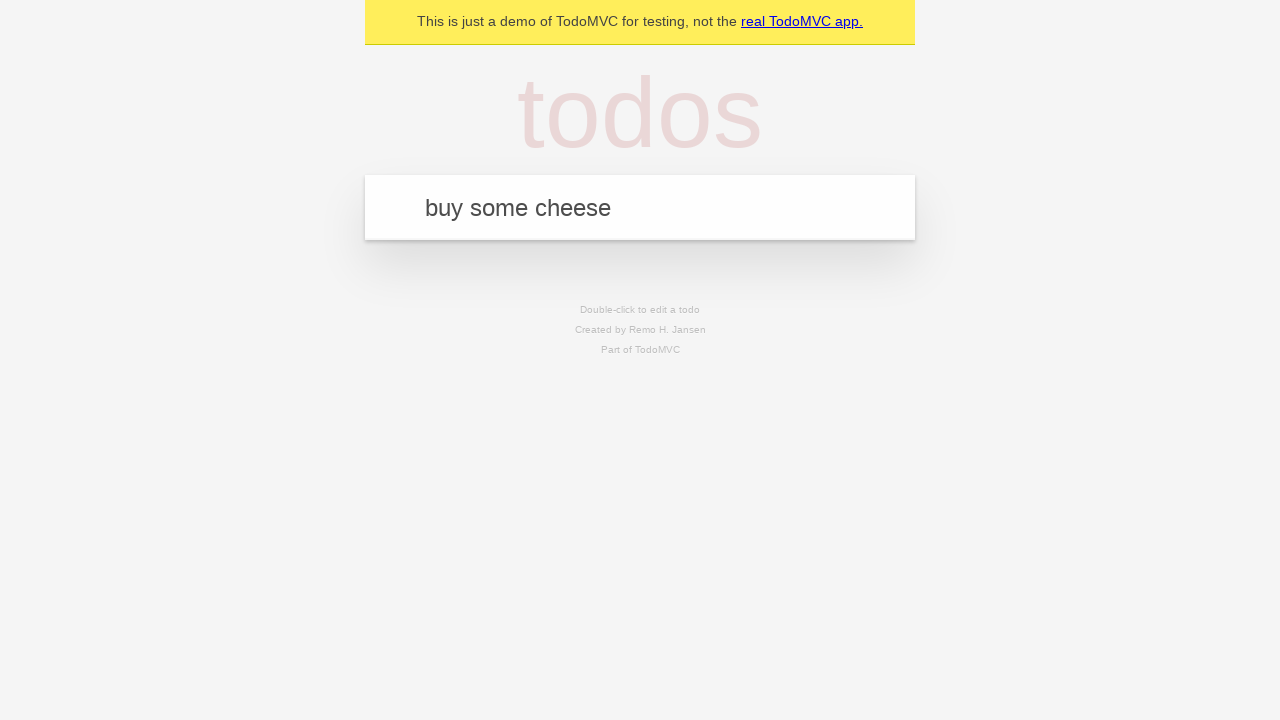

Pressed Enter to create todo 'buy some cheese' on internal:attr=[placeholder="What needs to be done?"i]
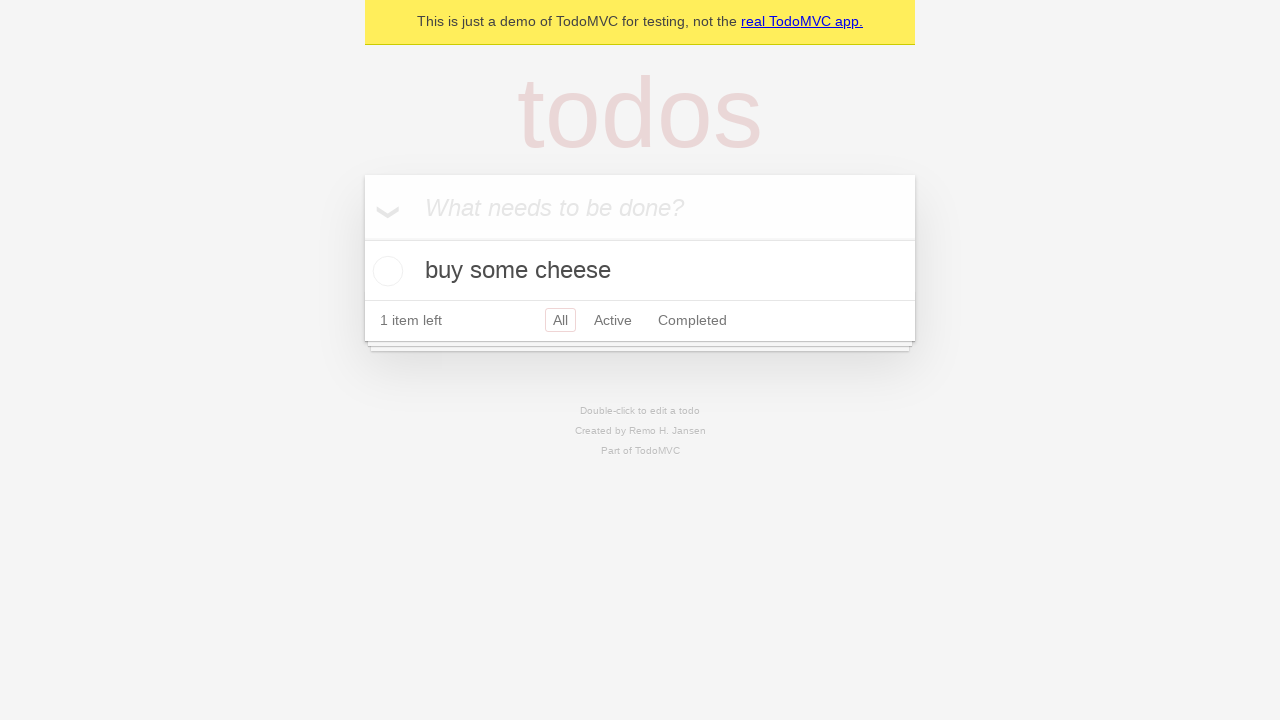

Filled todo input with 'feed the cat' on internal:attr=[placeholder="What needs to be done?"i]
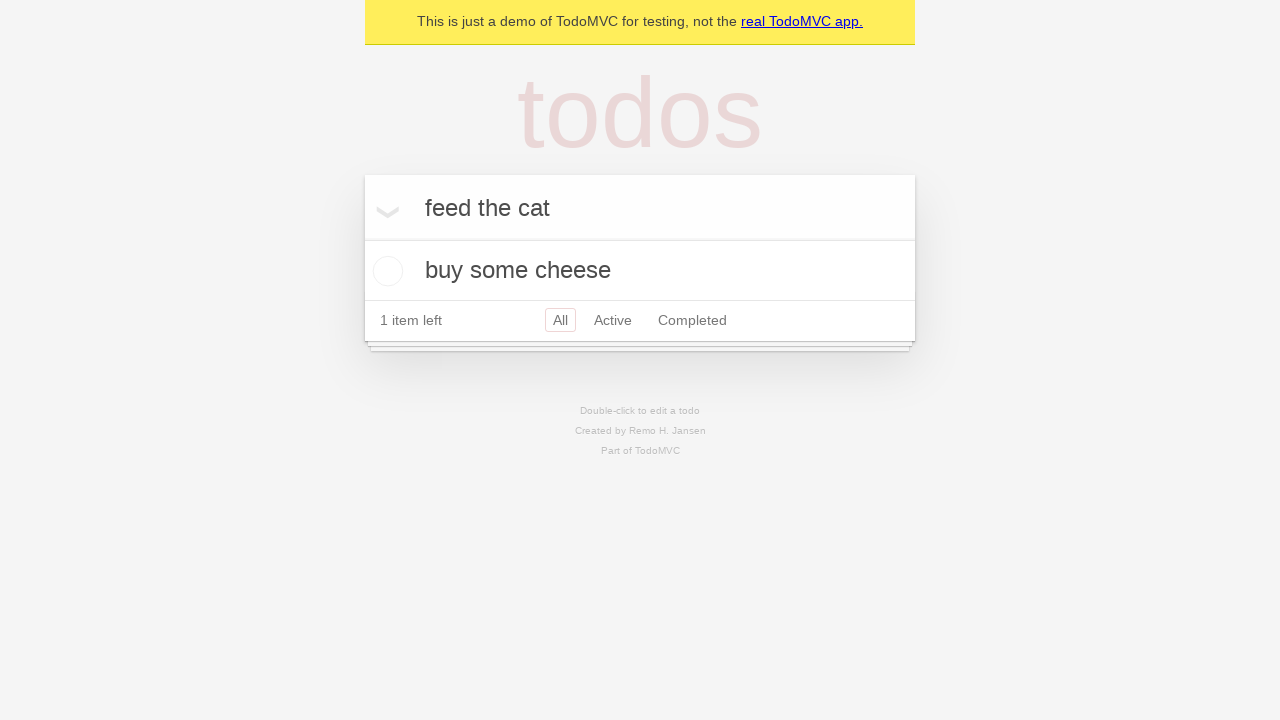

Pressed Enter to create todo 'feed the cat' on internal:attr=[placeholder="What needs to be done?"i]
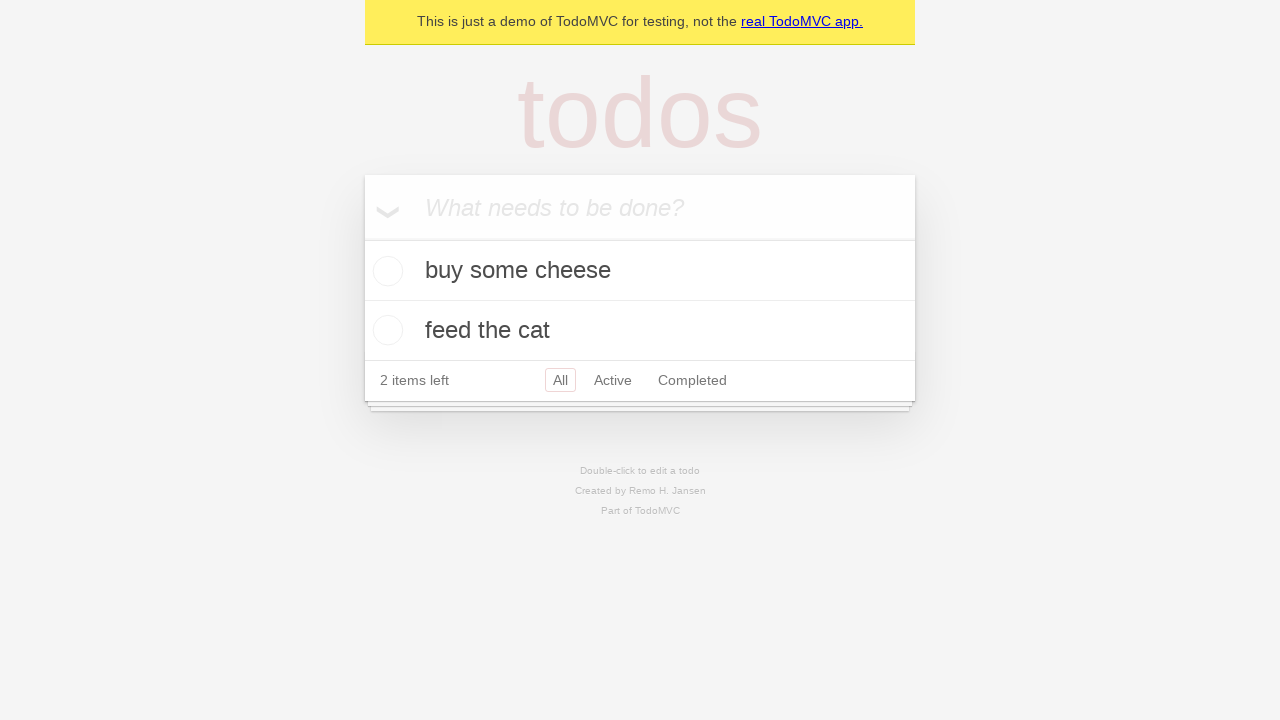

Filled todo input with 'book a doctors appointment' on internal:attr=[placeholder="What needs to be done?"i]
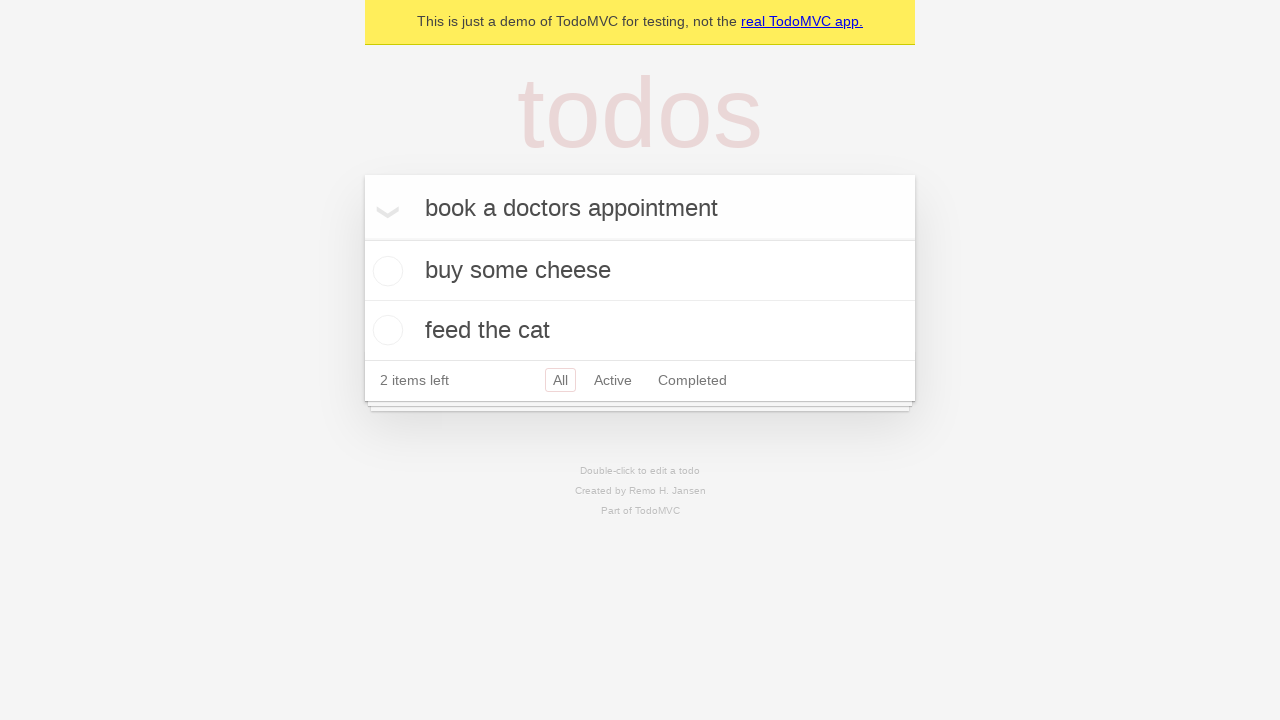

Pressed Enter to create todo 'book a doctors appointment' on internal:attr=[placeholder="What needs to be done?"i]
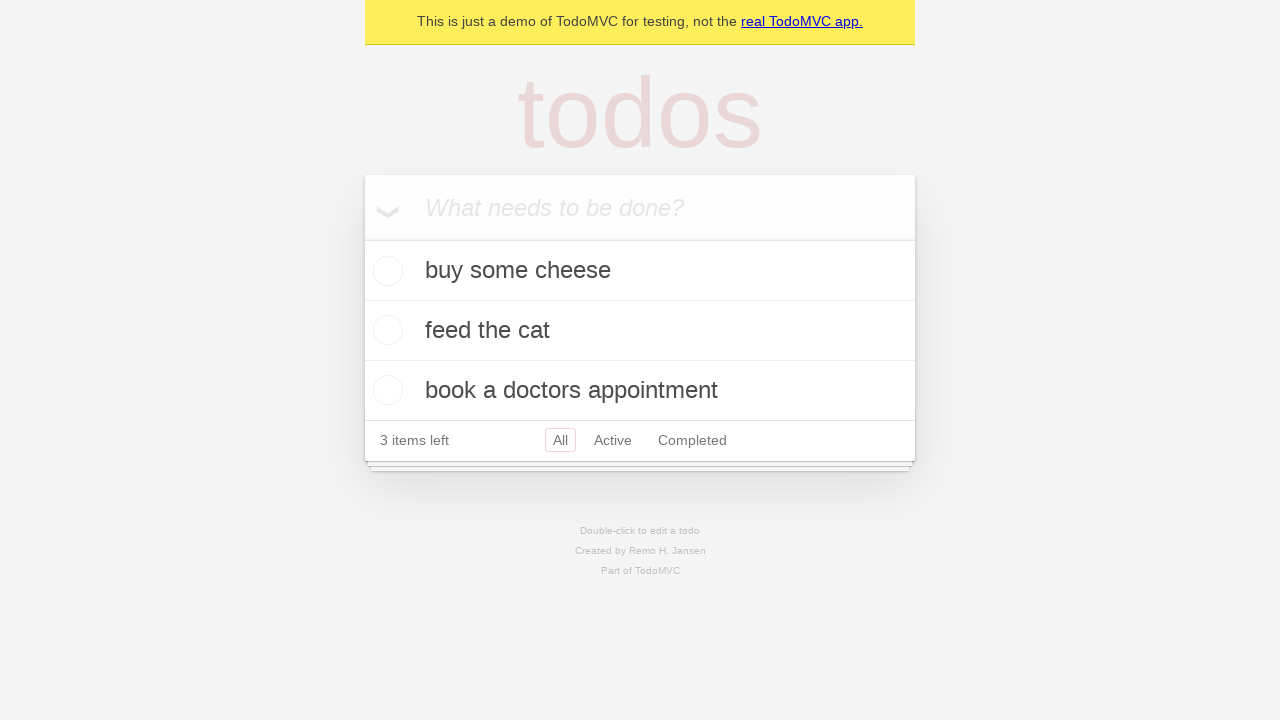

Checked the first todo item at (385, 271) on .todo-list li .toggle >> nth=0
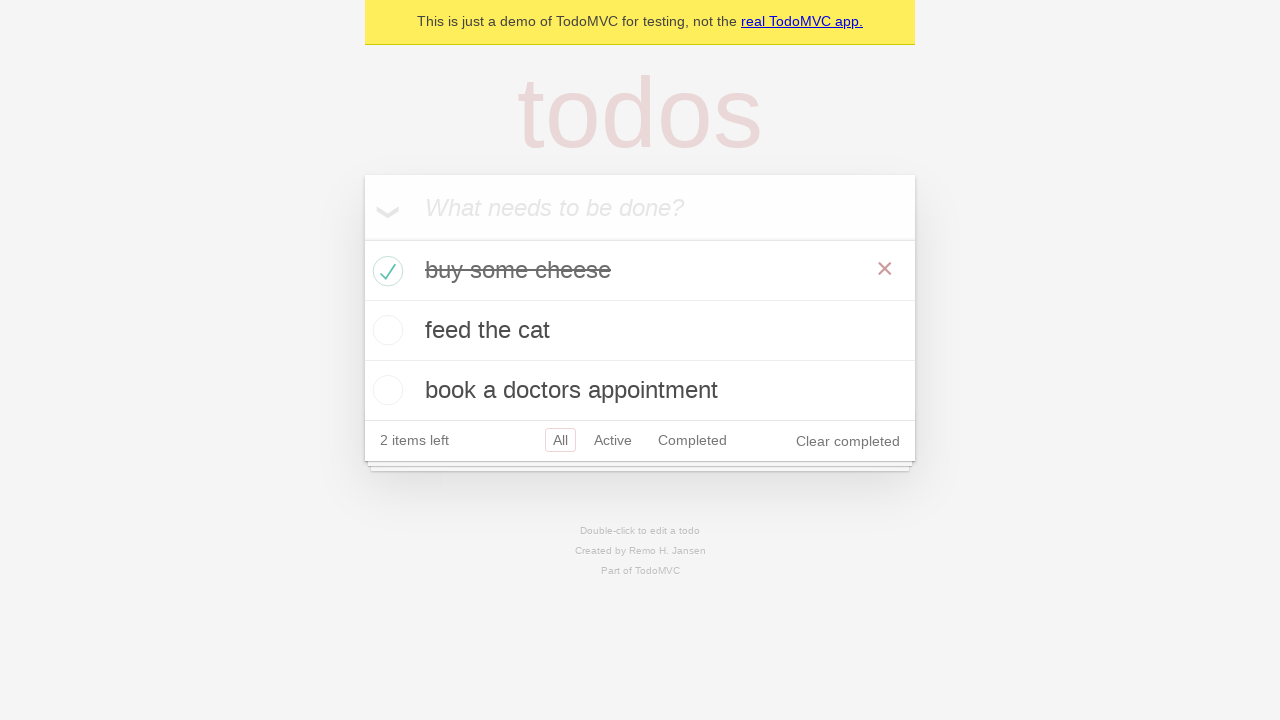

Clicked the Clear completed button at (848, 441) on internal:role=button[name="Clear completed"i]
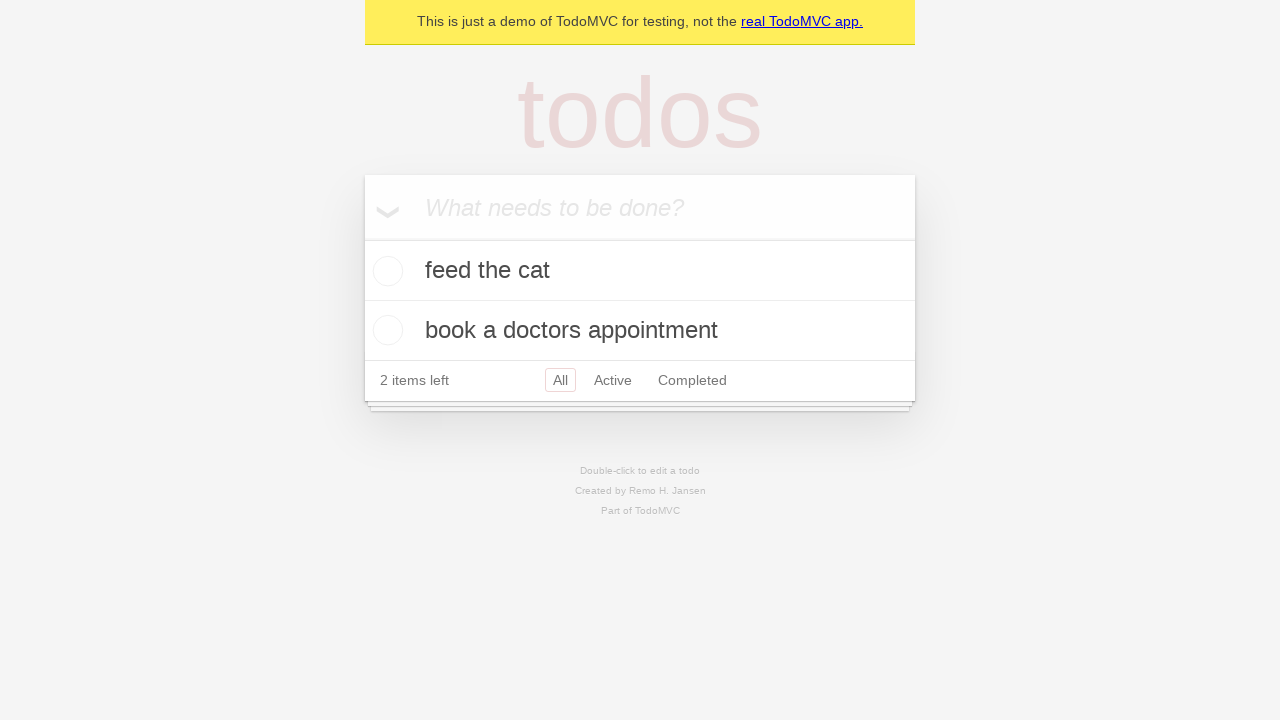

Clear completed button is now hidden as expected
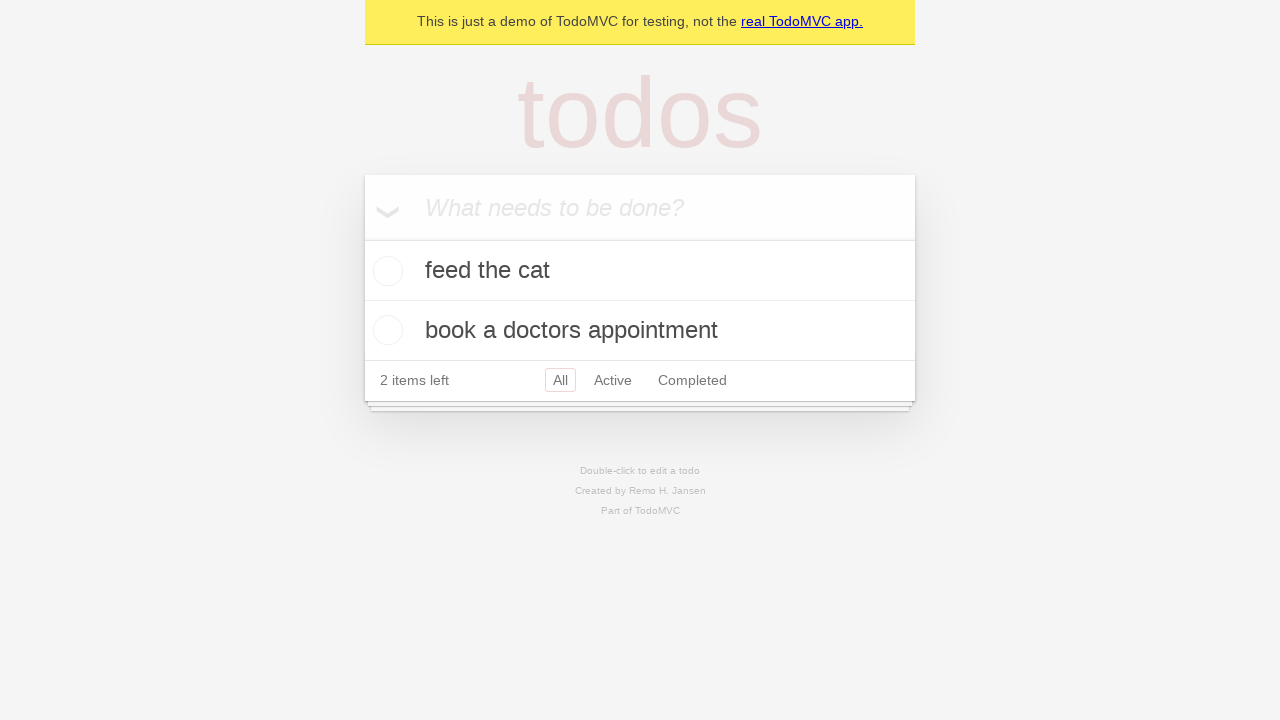

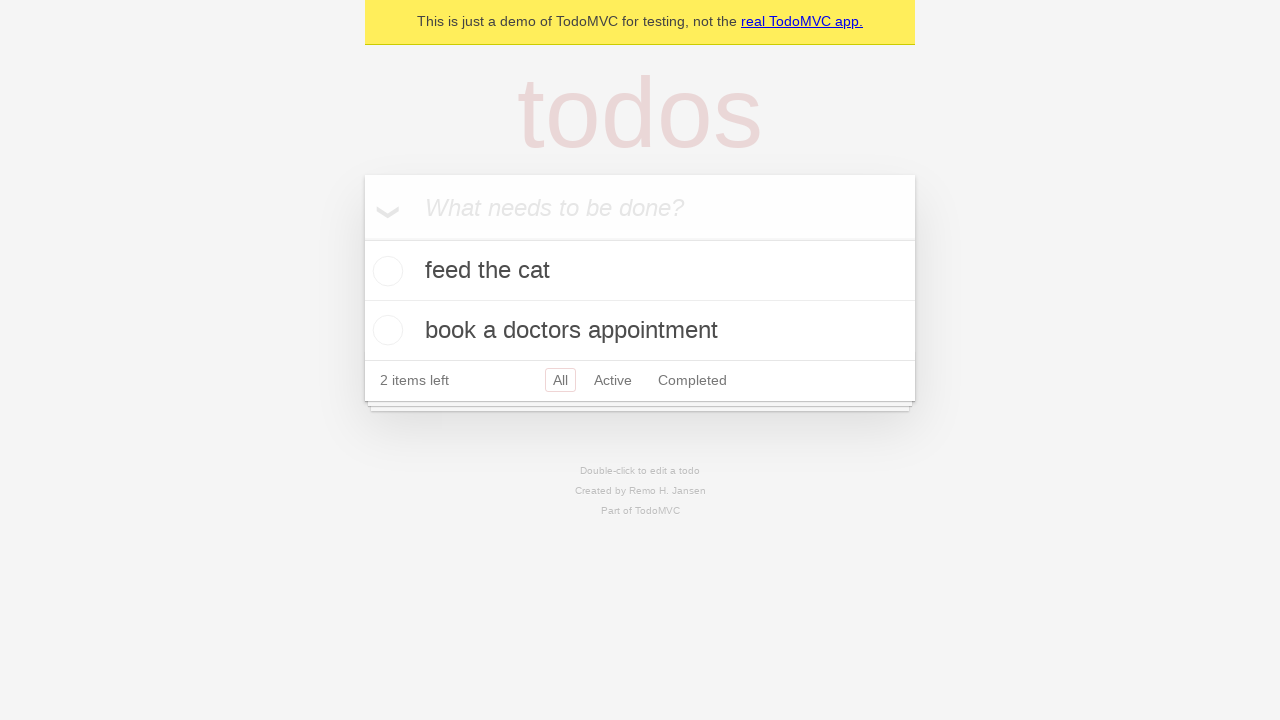